Tests static dropdown selection functionality by selecting options by index and value, then interacts with a passenger count selector by clicking increment buttons multiple times and closing the popup.

Starting URL: https://rahulshettyacademy.com/dropdownsPractise/

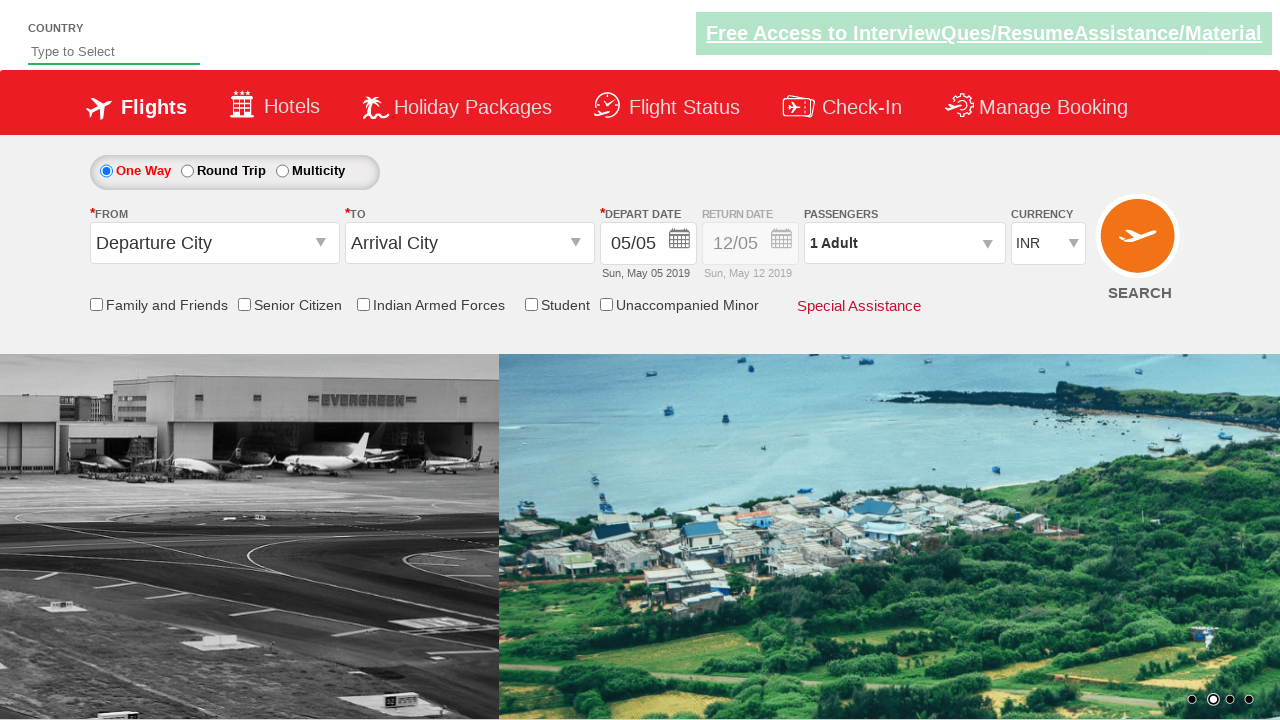

Selected currency dropdown by index 3 on #ctl00_mainContent_DropDownListCurrency
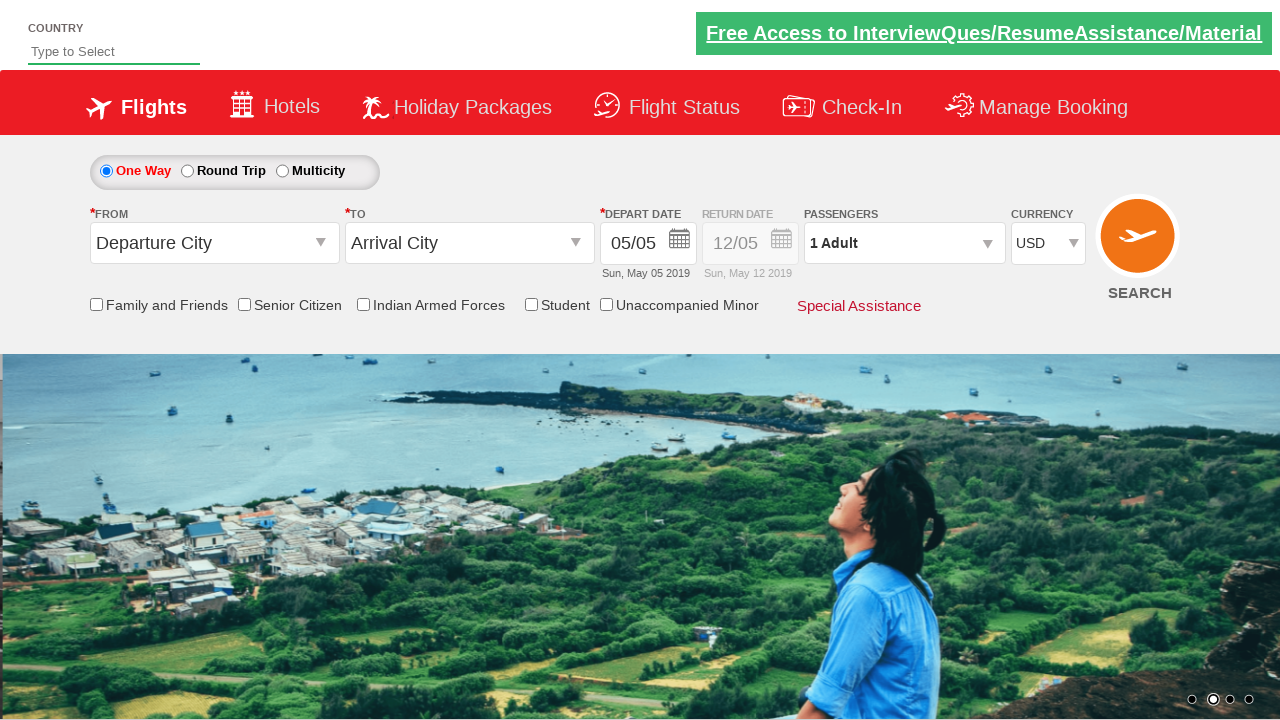

Selected currency dropdown by value 'AED' on #ctl00_mainContent_DropDownListCurrency
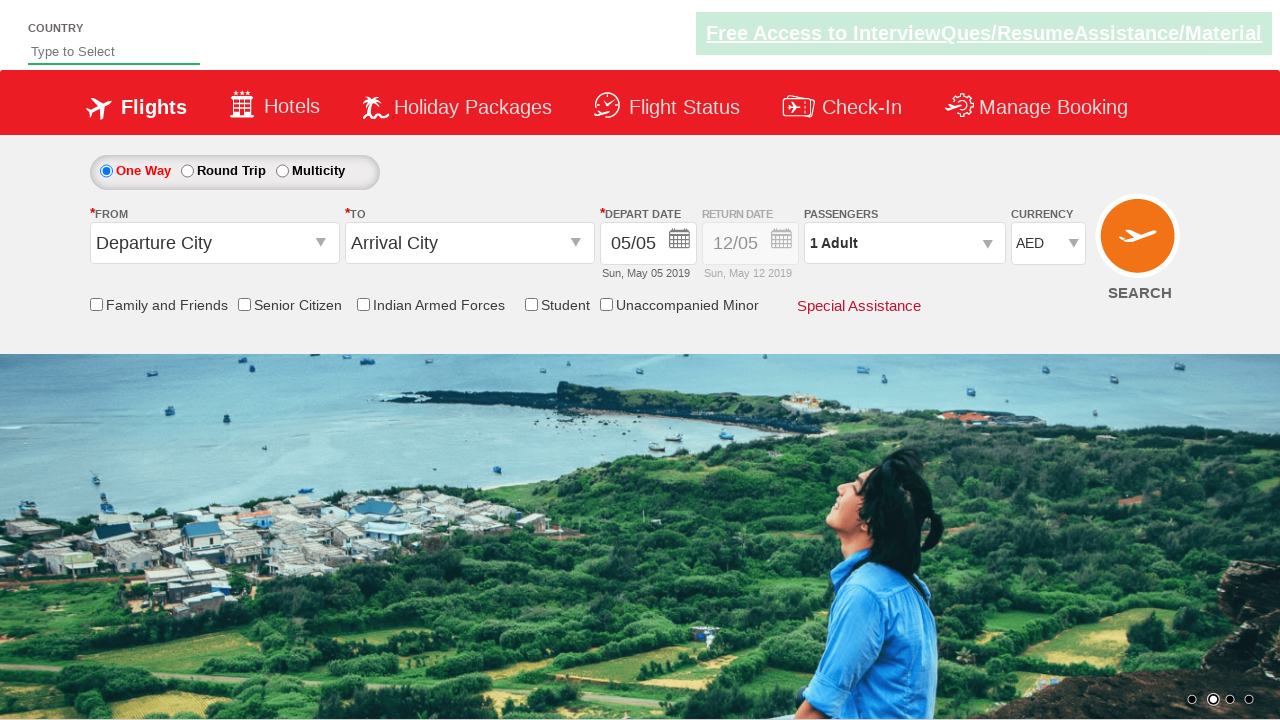

Clicked passenger info dropdown to open at (904, 243) on .paxinfo
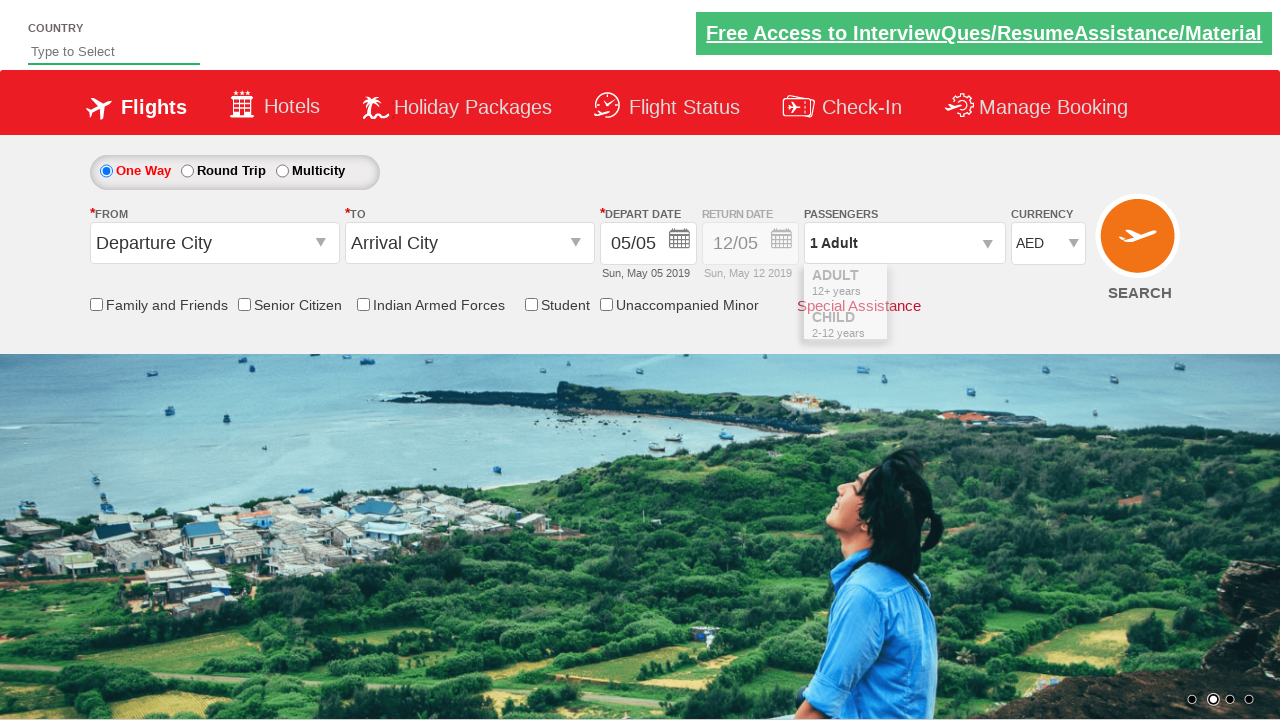

Waited for dropdown to fully open
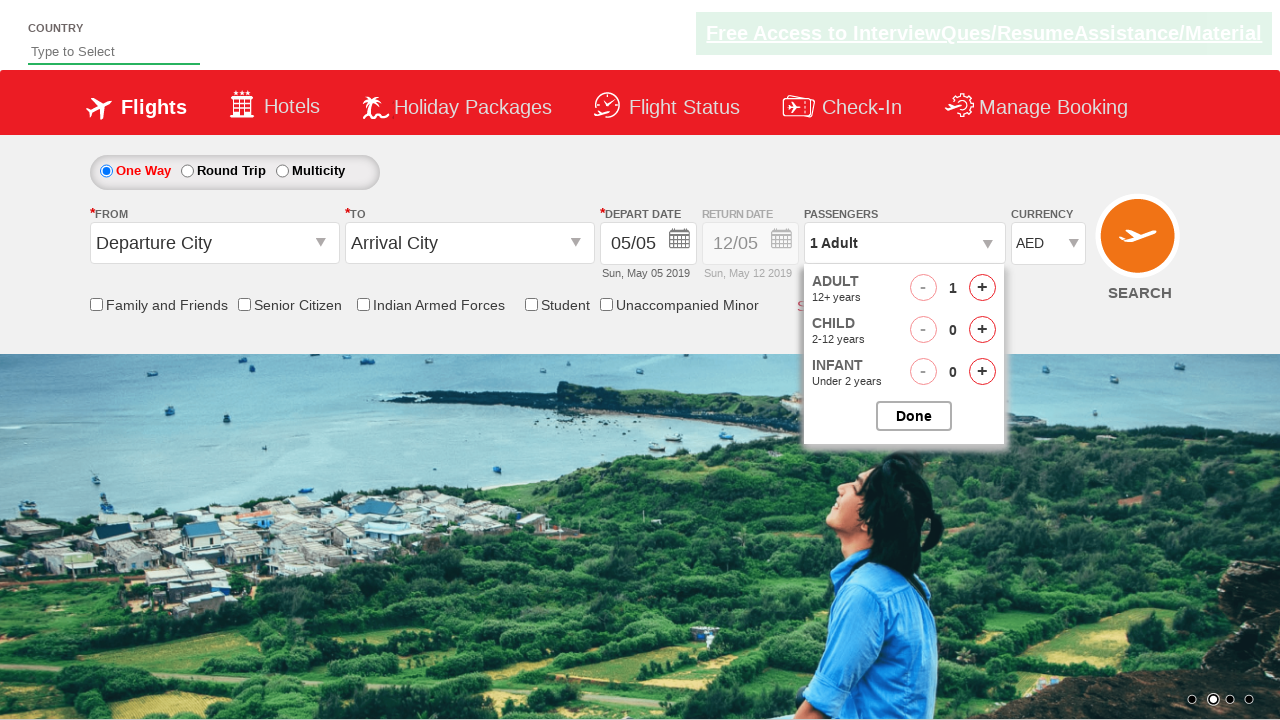

Clicked increment adult button (click 1 of 5) at (982, 288) on #hrefIncAdt
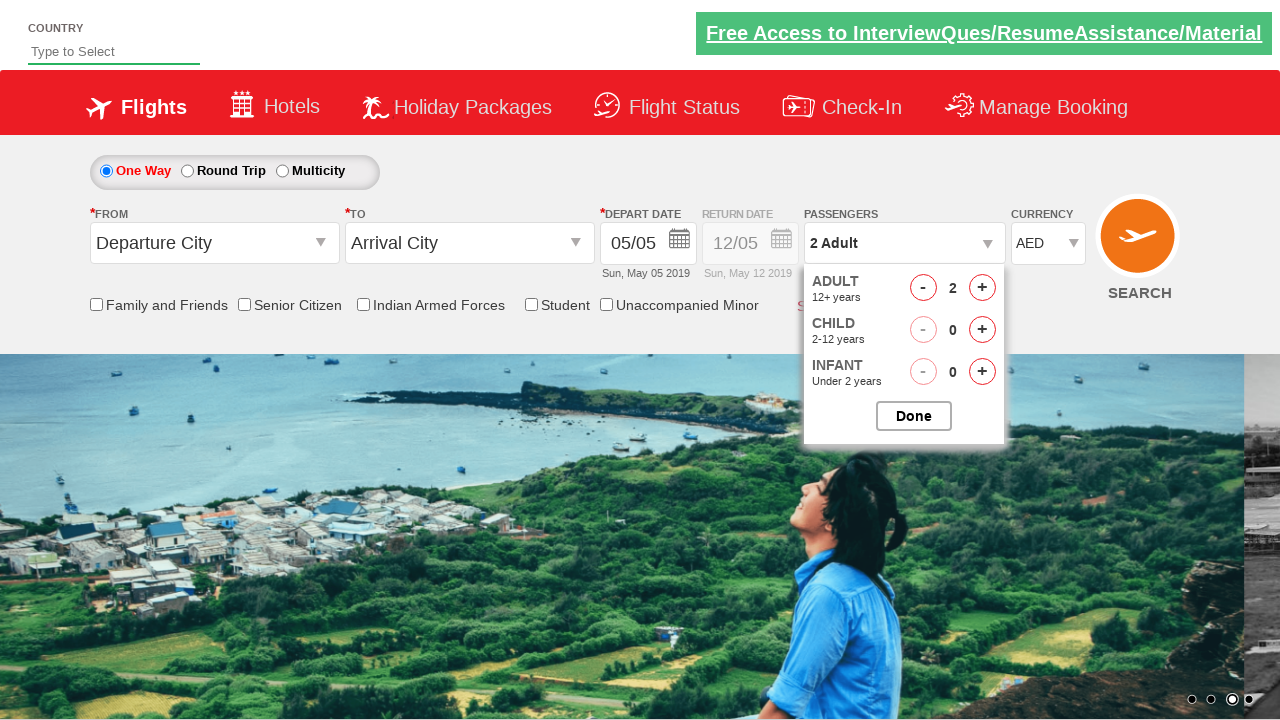

Clicked increment adult button (click 2 of 5) at (982, 288) on #hrefIncAdt
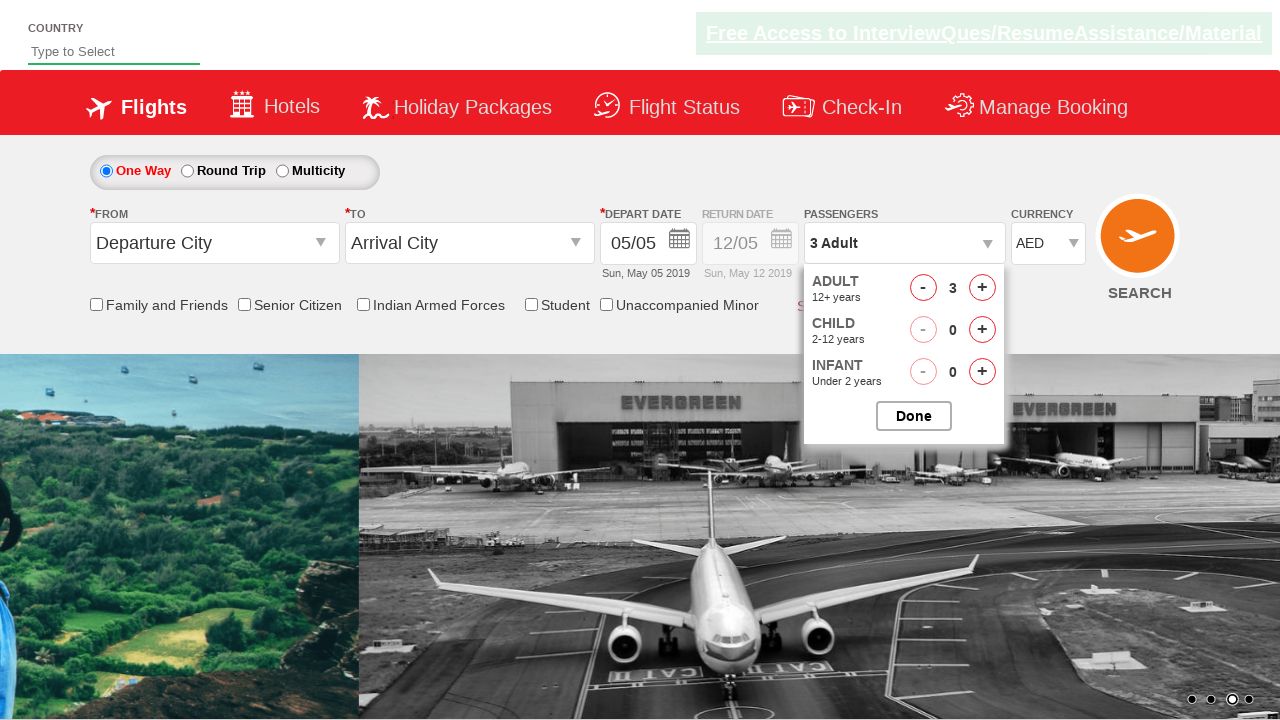

Clicked increment adult button (click 3 of 5) at (982, 288) on #hrefIncAdt
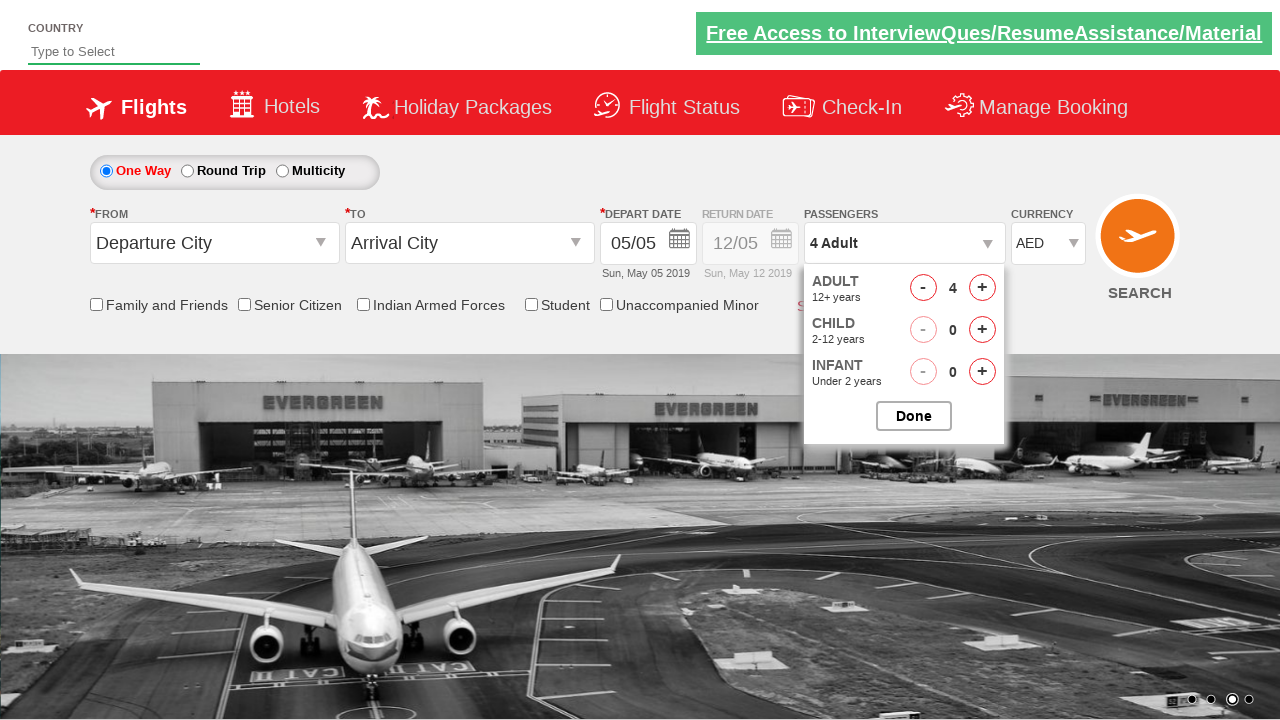

Clicked increment adult button (click 4 of 5) at (982, 288) on #hrefIncAdt
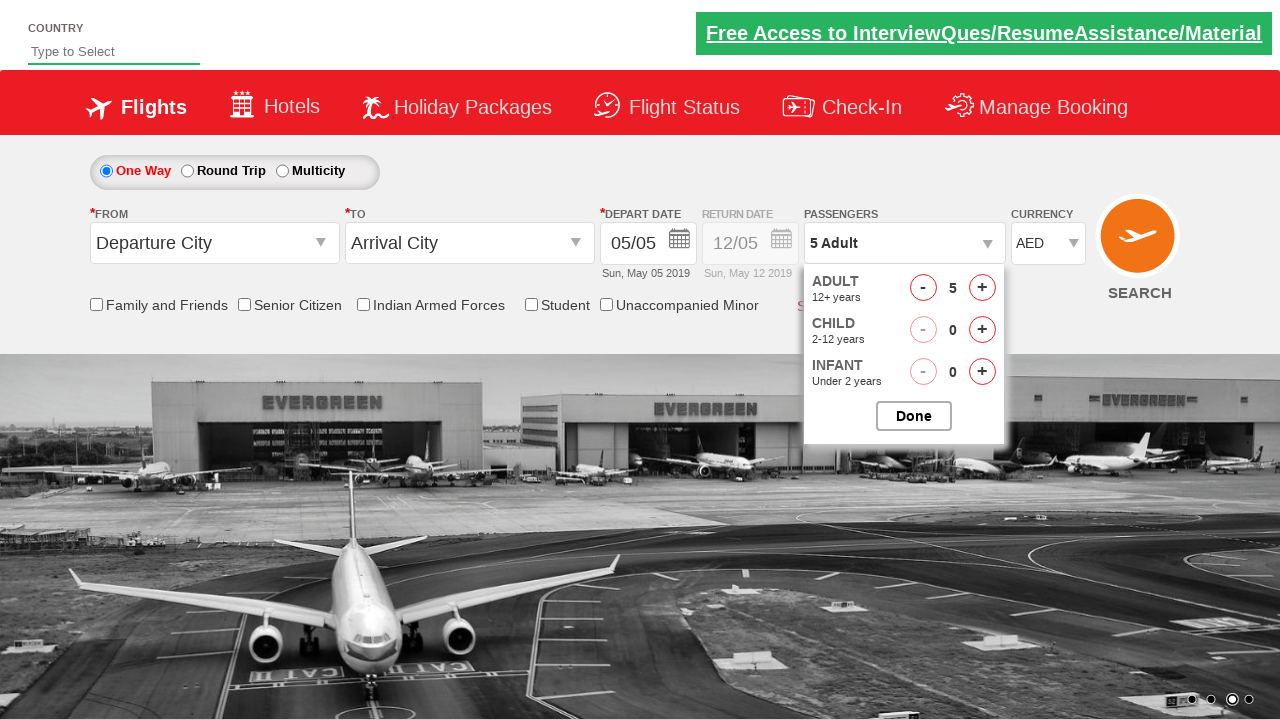

Clicked increment adult button (click 5 of 5) at (982, 288) on #hrefIncAdt
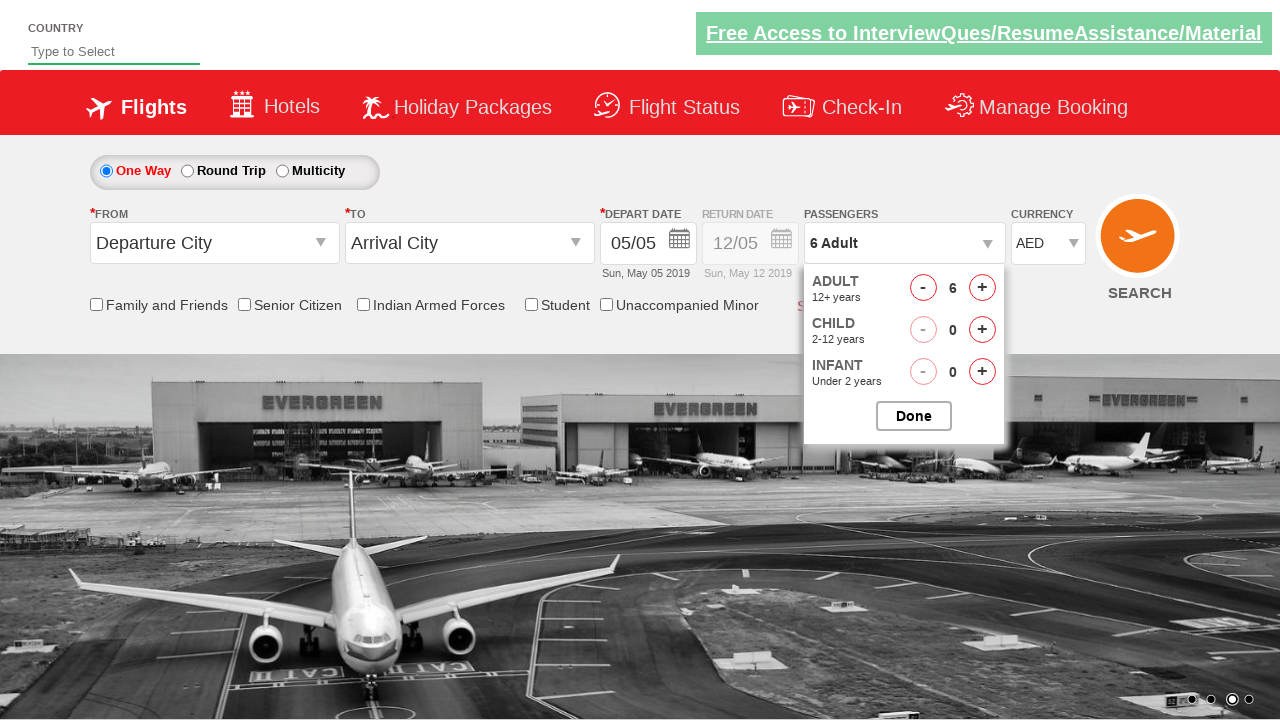

Clicked close button on passenger popup at (914, 416) on input[id*='close']
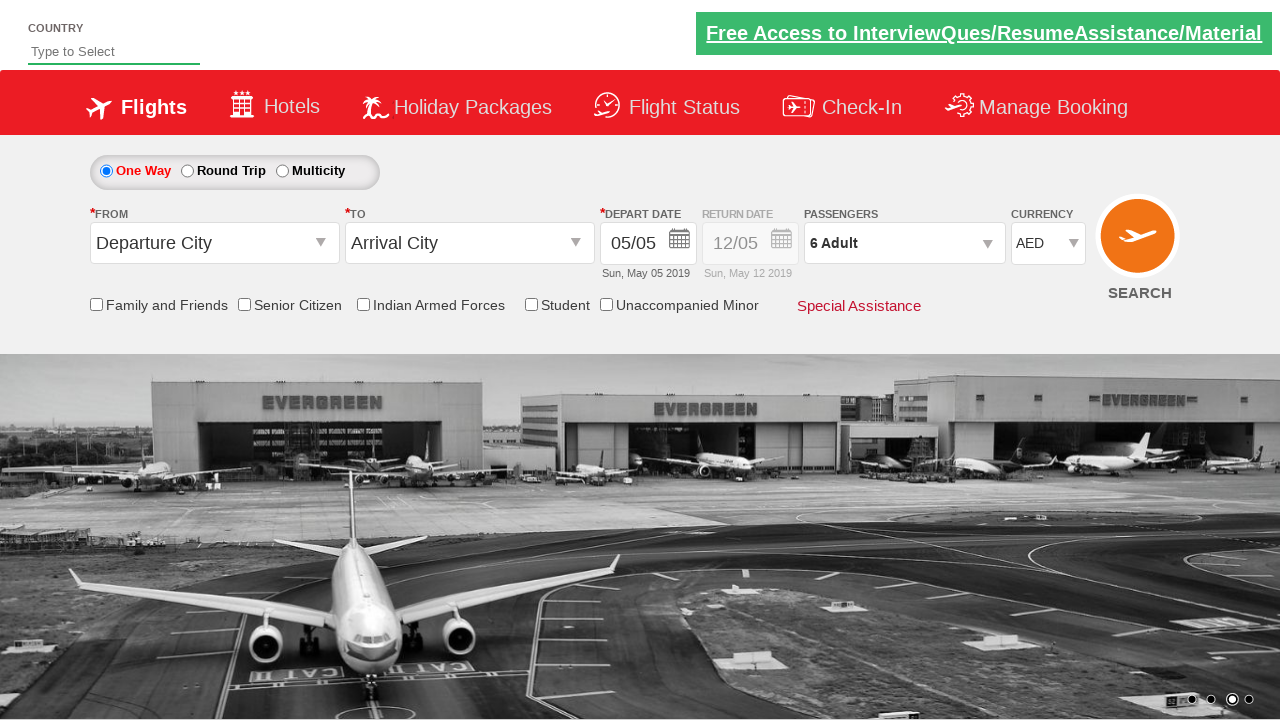

Passenger popup closed and paxinfo element is visible
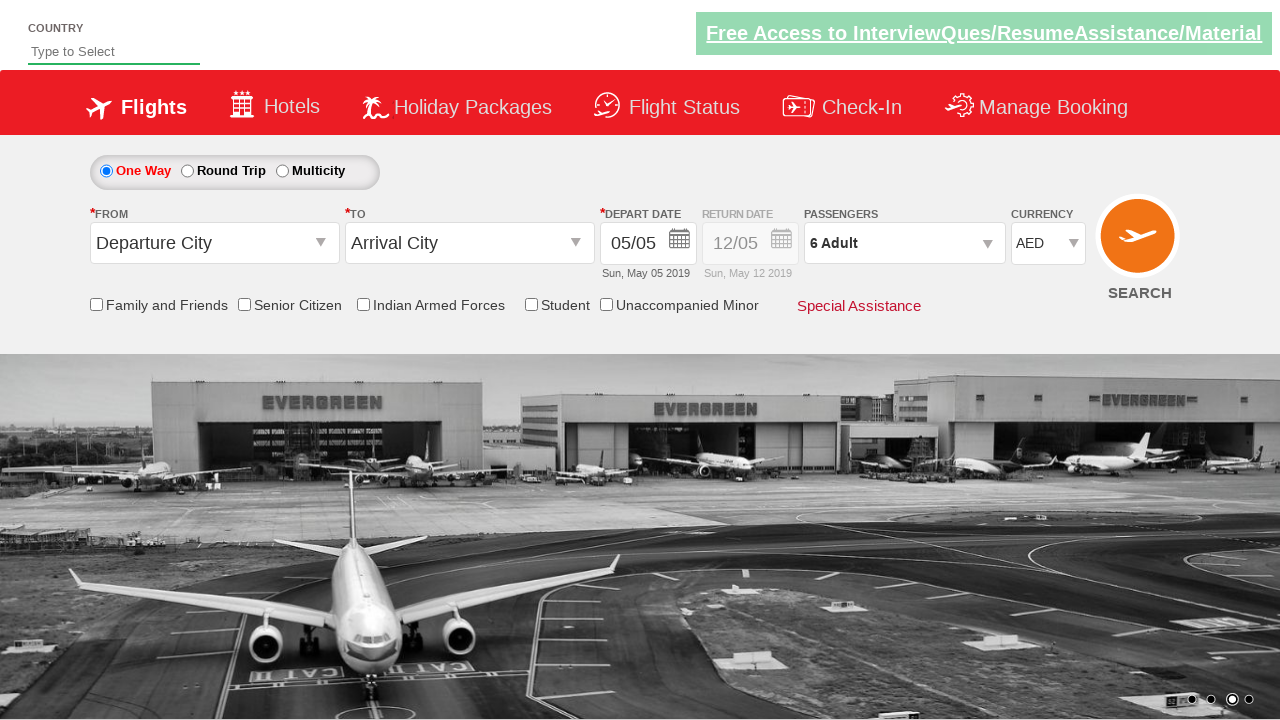

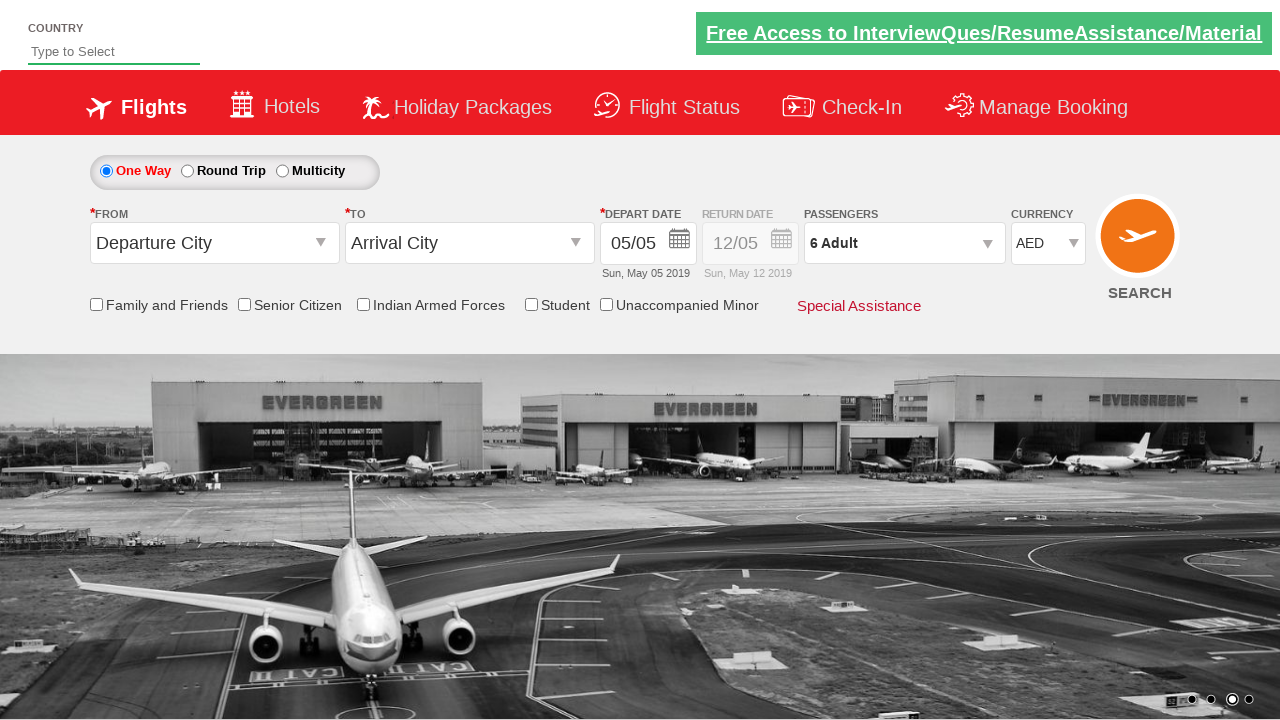